Tests click-and-hold functionality by drawing a circular pattern on an HTML canvas element using mouse movements calculated with trigonometry.

Starting URL: https://bonigarcia.dev/selenium-webdriver-java/draw-in-canvas.html

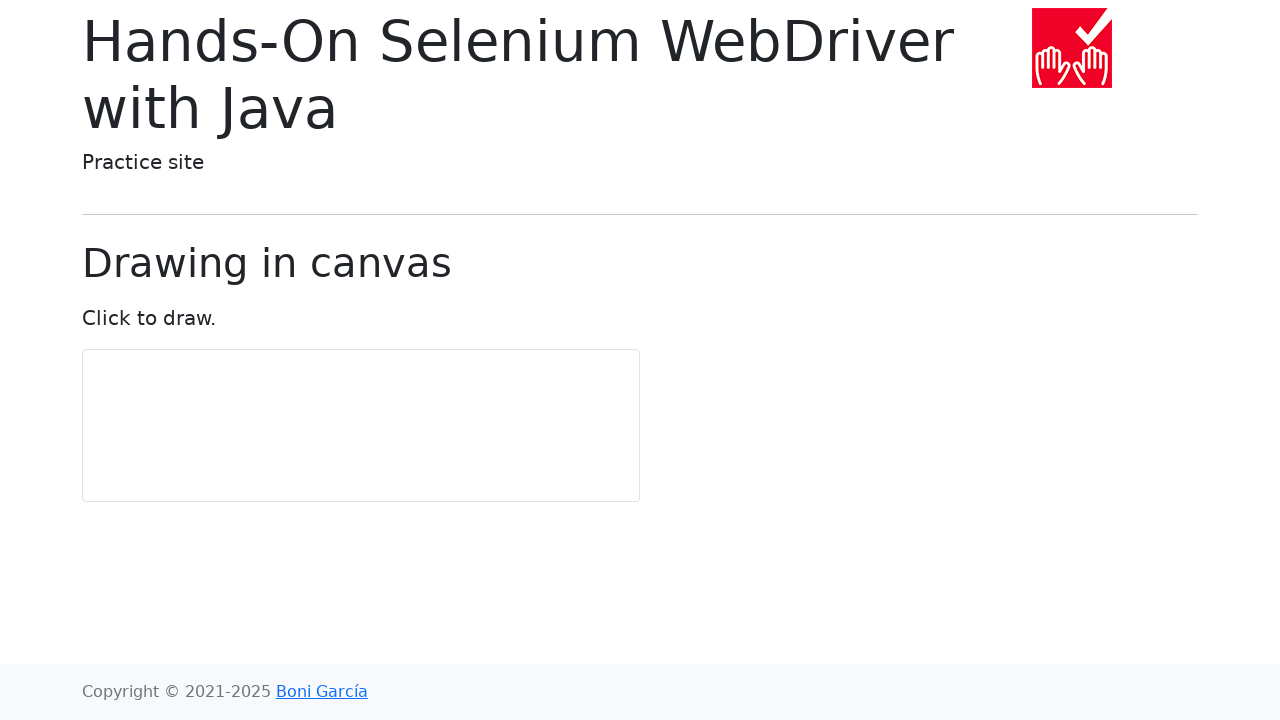

Located canvas element
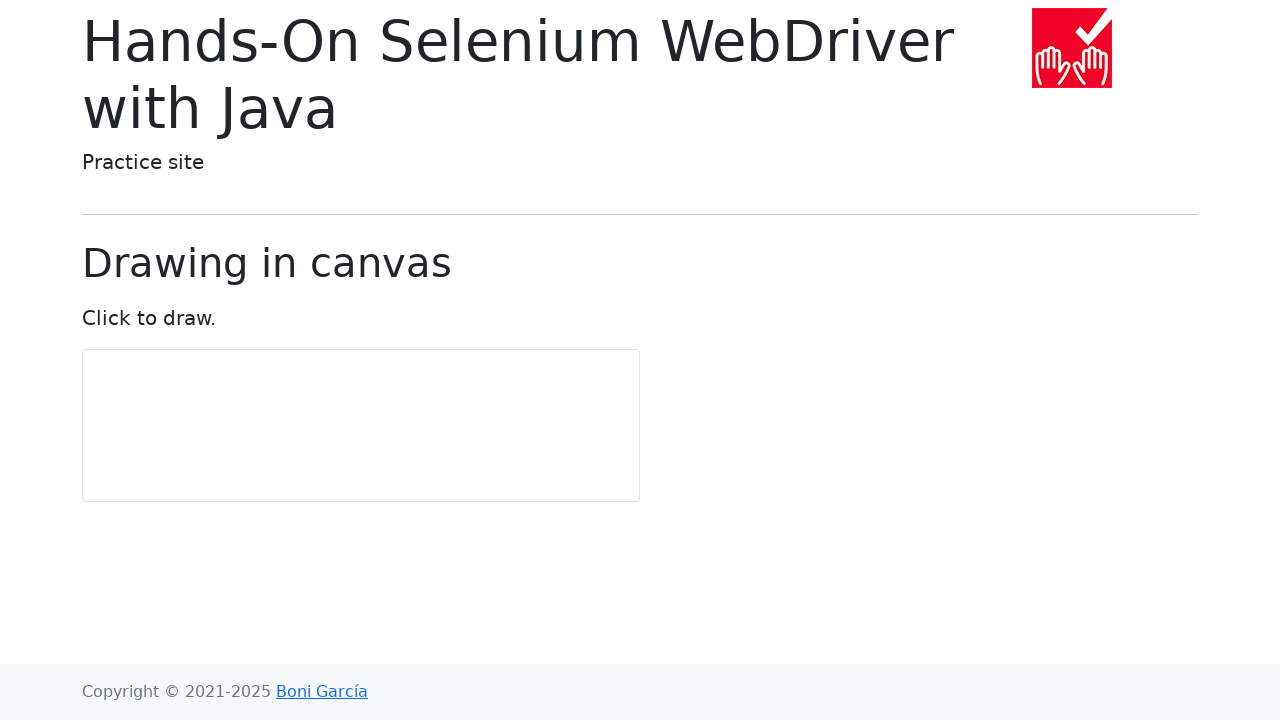

Retrieved canvas bounding box dimensions
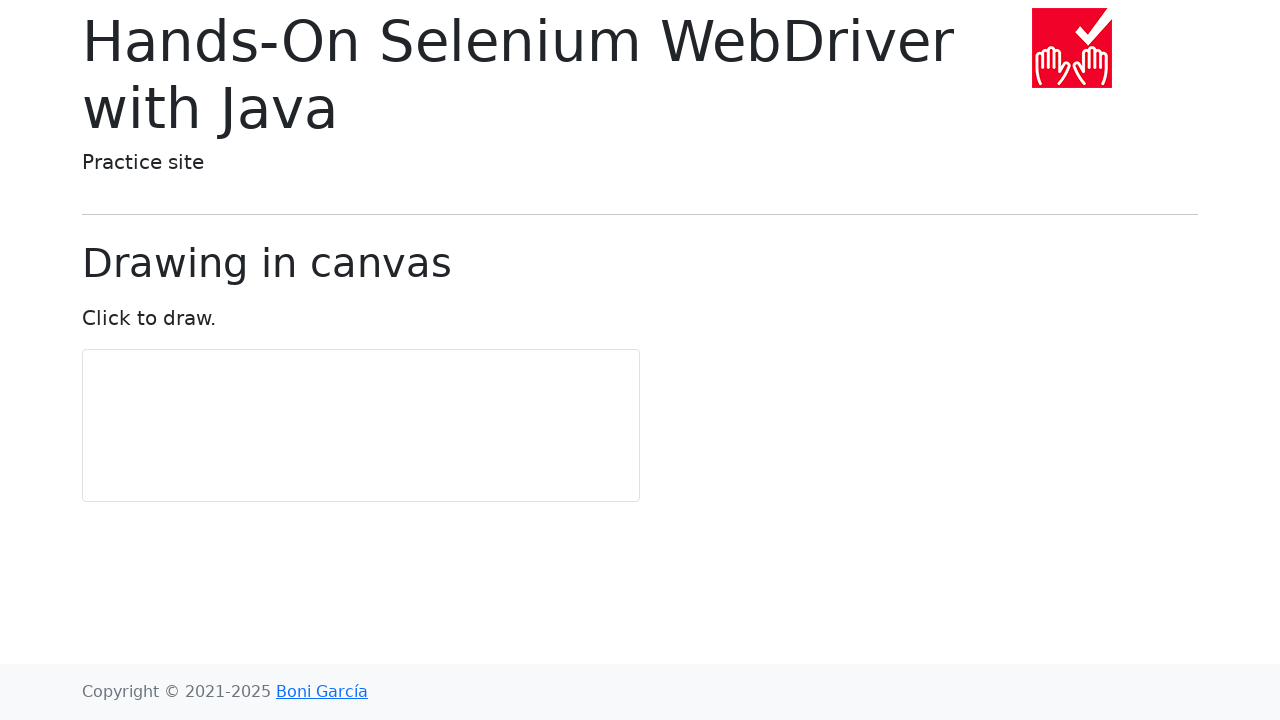

Moved mouse to canvas center at (361, 426)
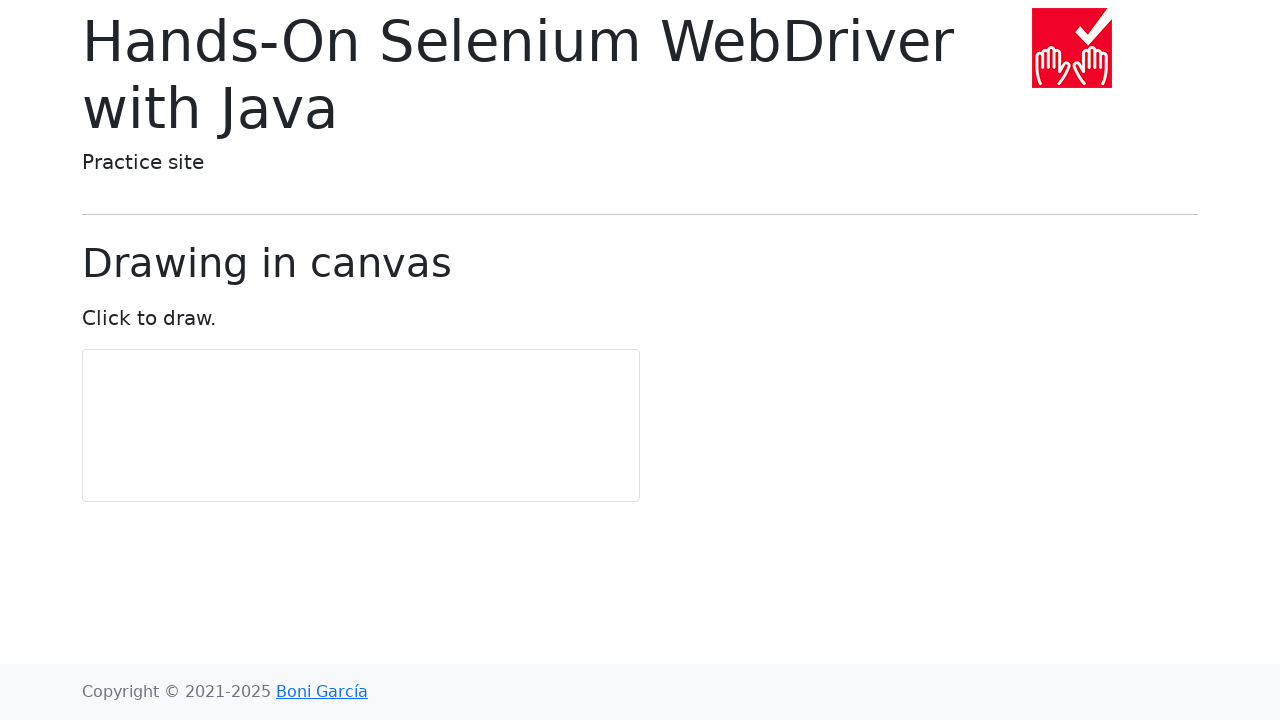

Pressed down mouse button to start click-and-hold at (361, 426)
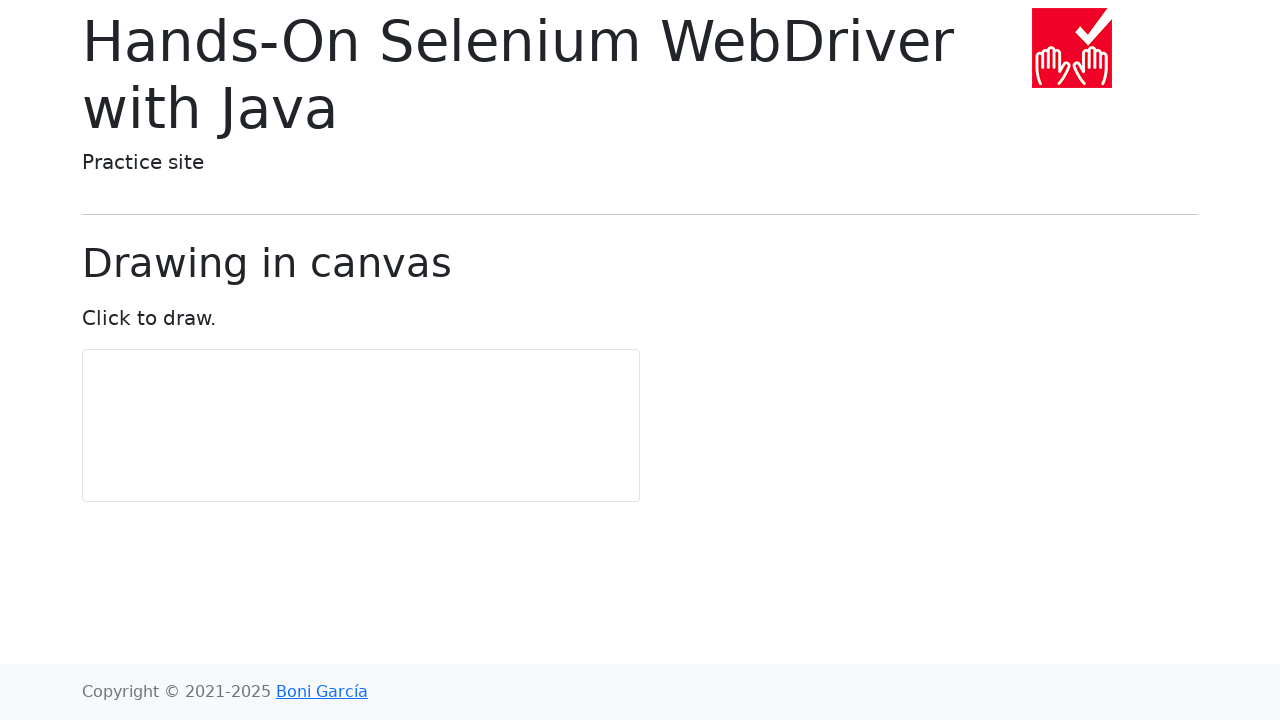

Moved mouse to circular pattern point 1 of 11 at (361, 456)
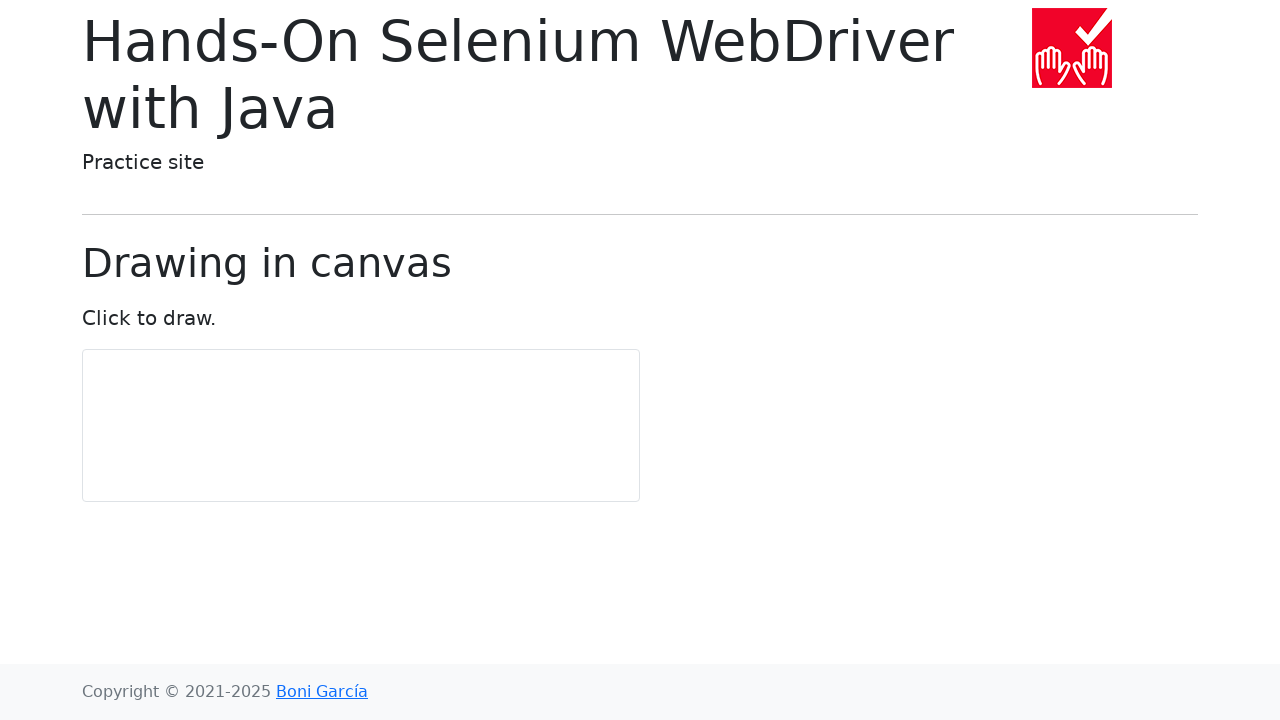

Moved mouse to circular pattern point 2 of 11 at (379, 450)
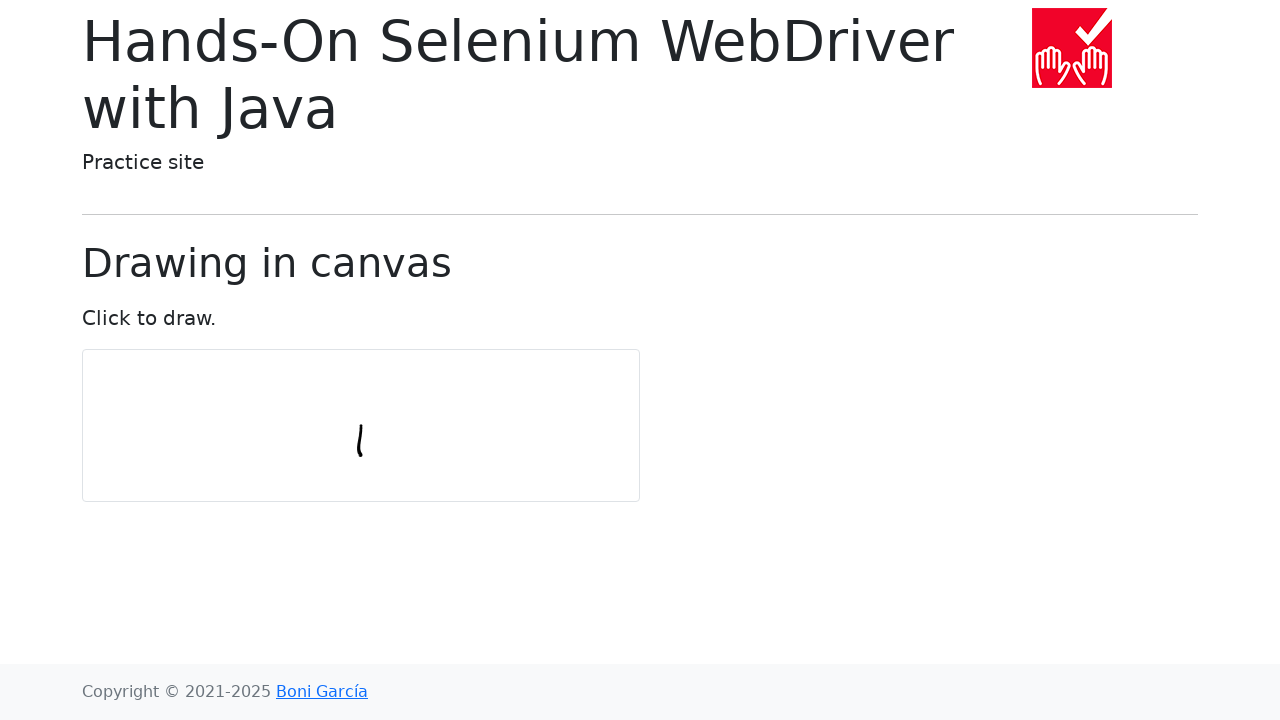

Moved mouse to circular pattern point 3 of 11 at (390, 435)
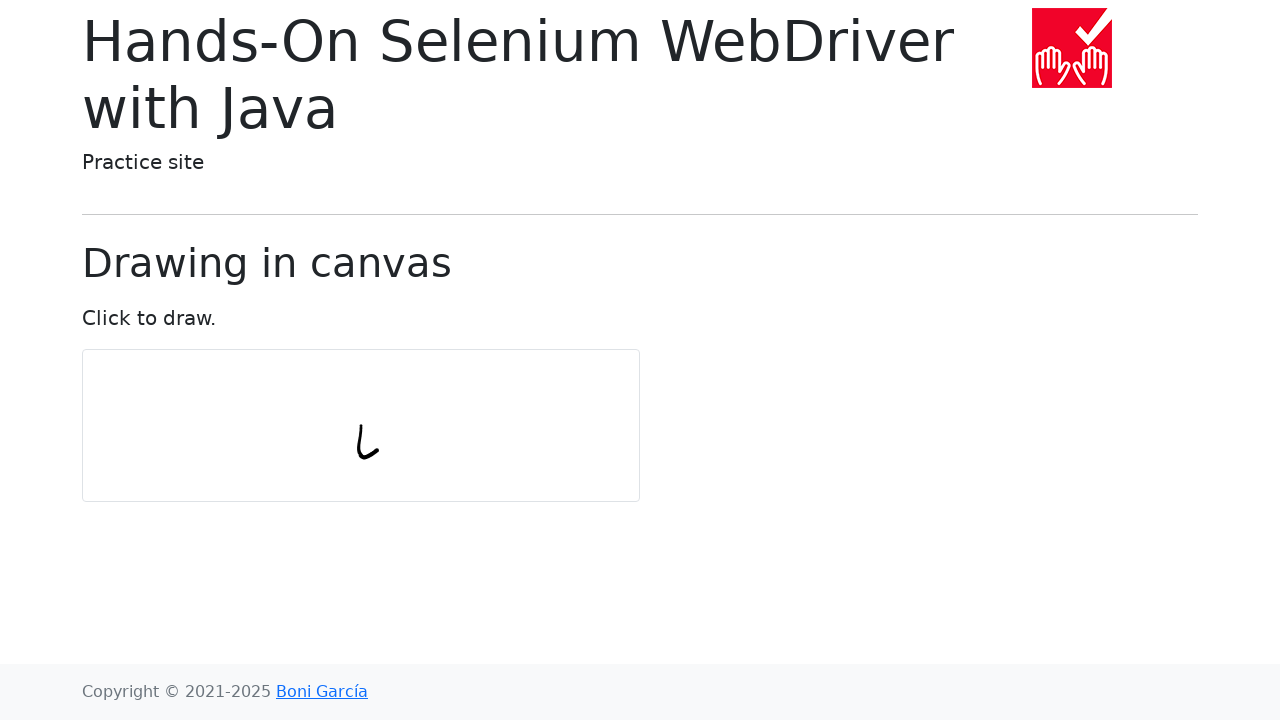

Moved mouse to circular pattern point 4 of 11 at (390, 416)
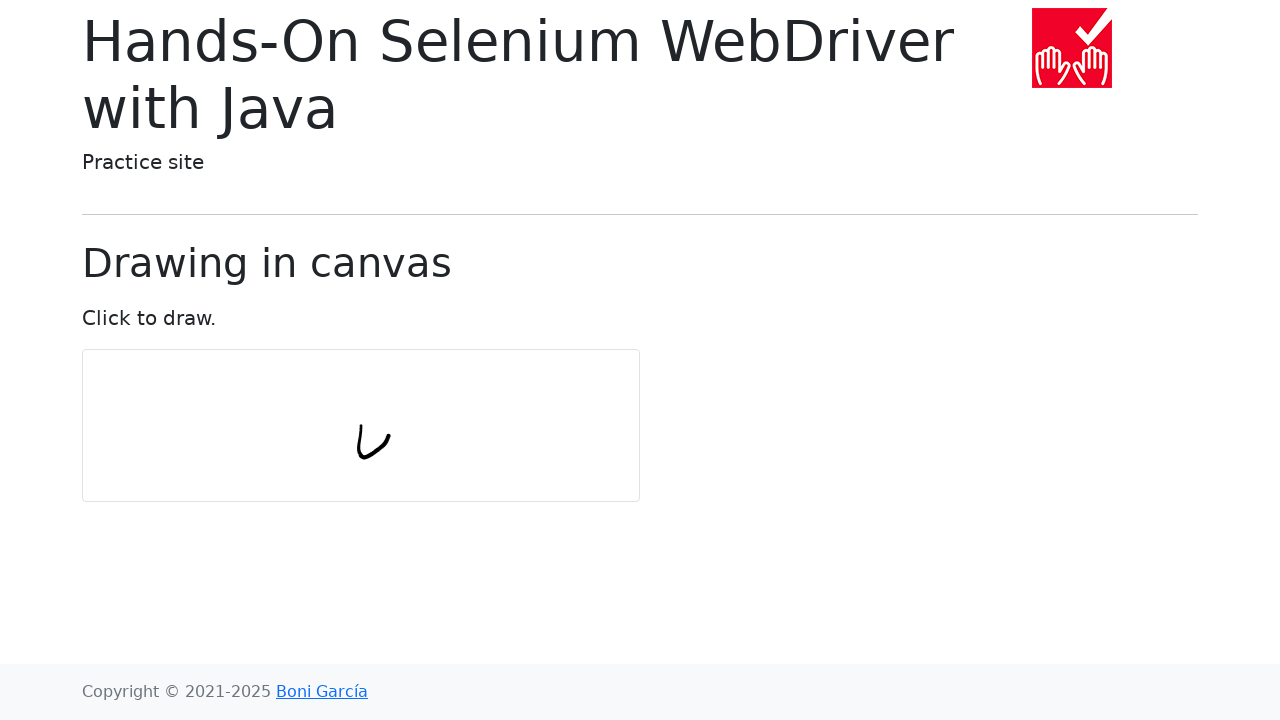

Moved mouse to circular pattern point 5 of 11 at (379, 401)
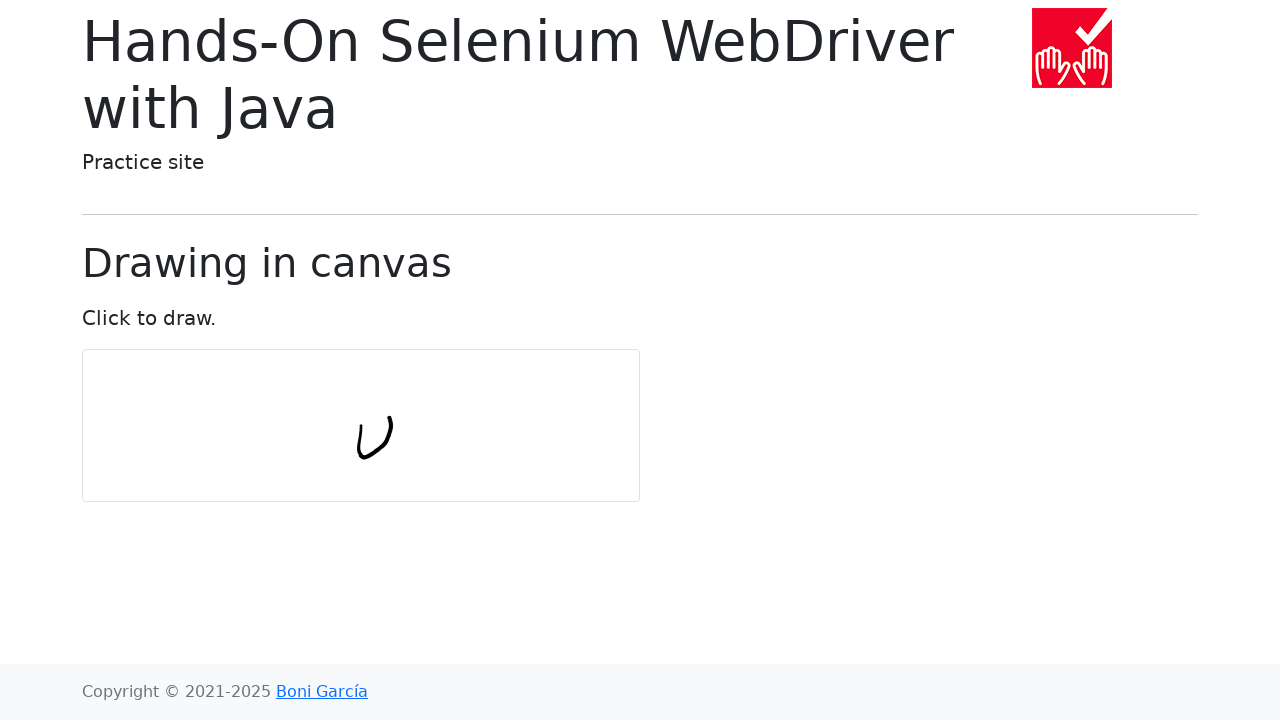

Moved mouse to circular pattern point 6 of 11 at (361, 396)
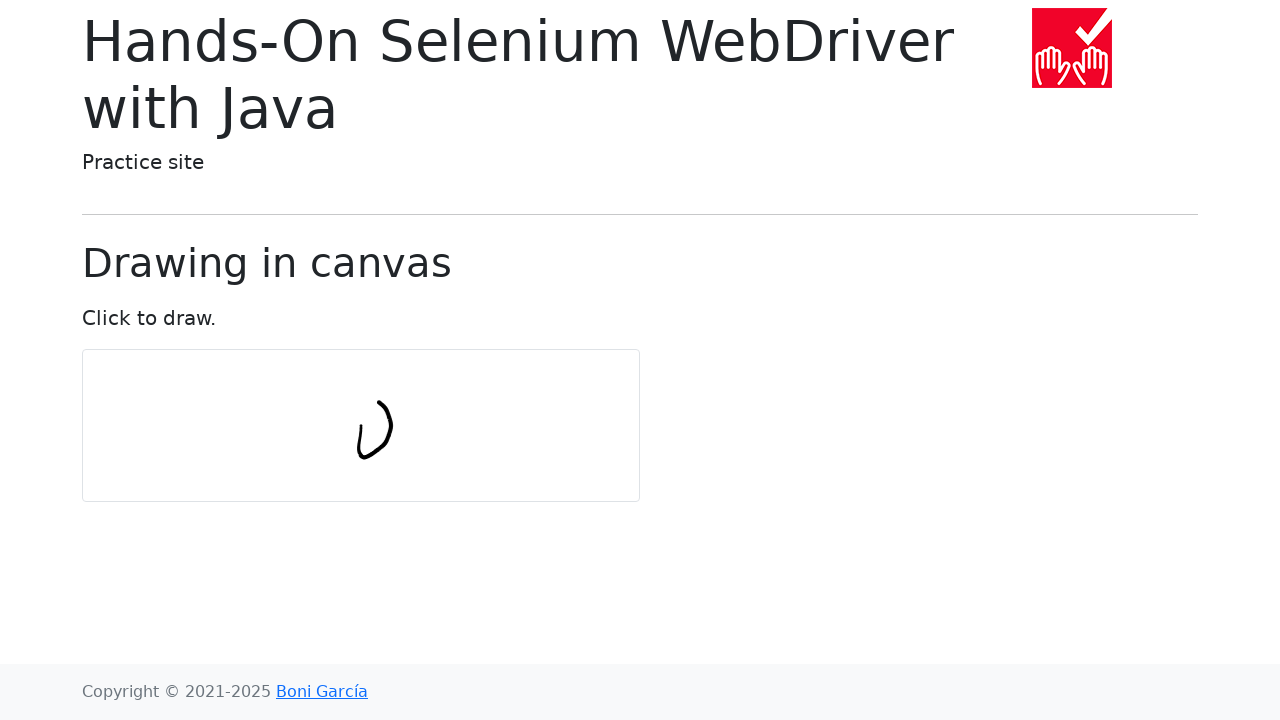

Moved mouse to circular pattern point 7 of 11 at (343, 401)
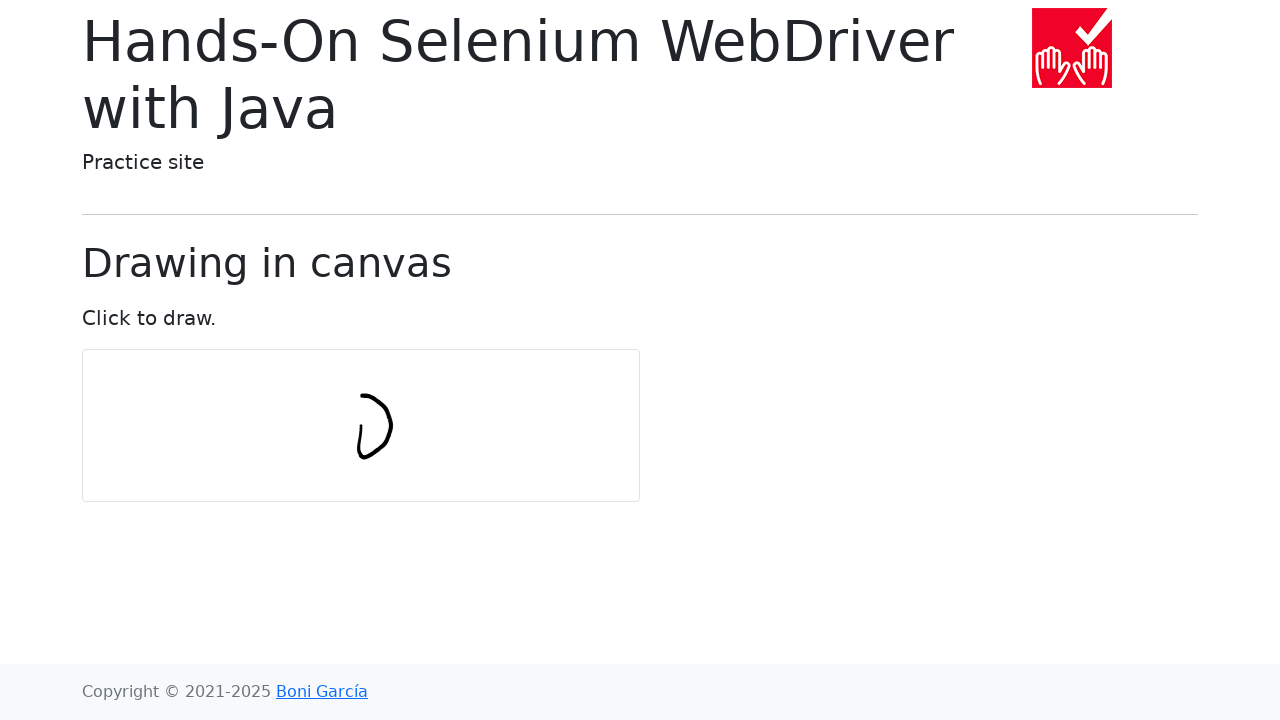

Moved mouse to circular pattern point 8 of 11 at (332, 416)
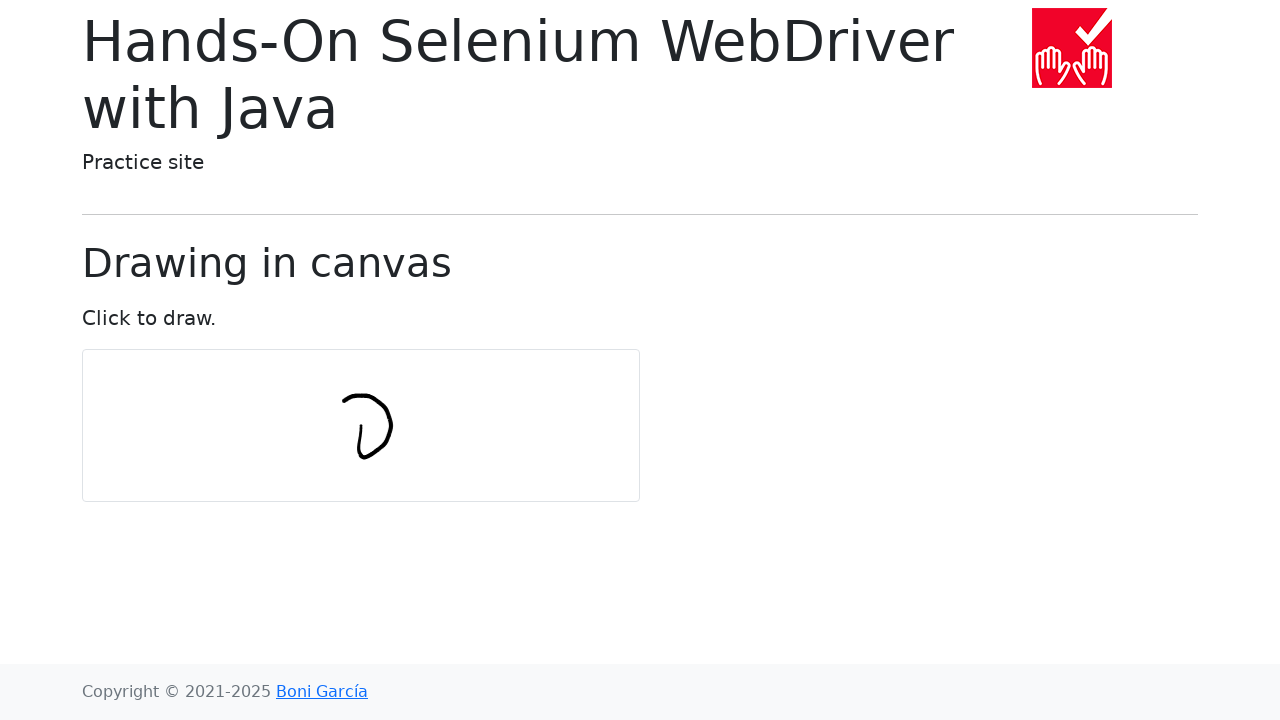

Moved mouse to circular pattern point 9 of 11 at (332, 435)
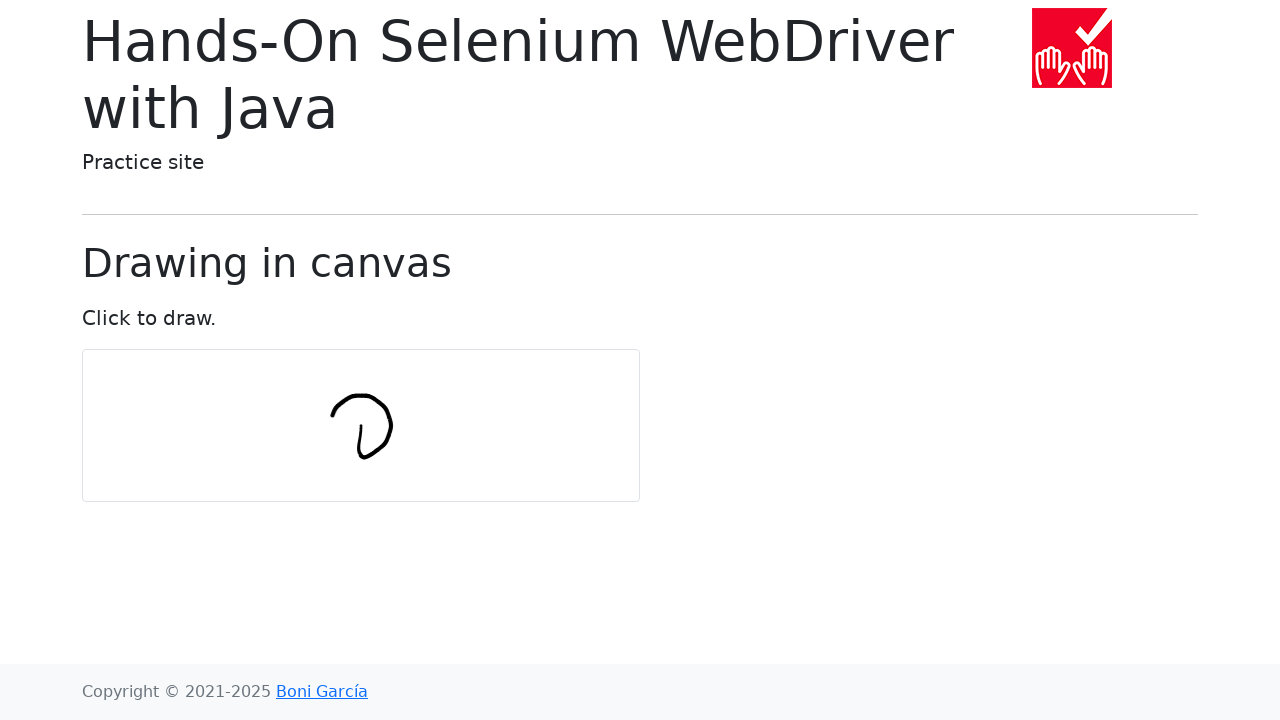

Moved mouse to circular pattern point 10 of 11 at (343, 450)
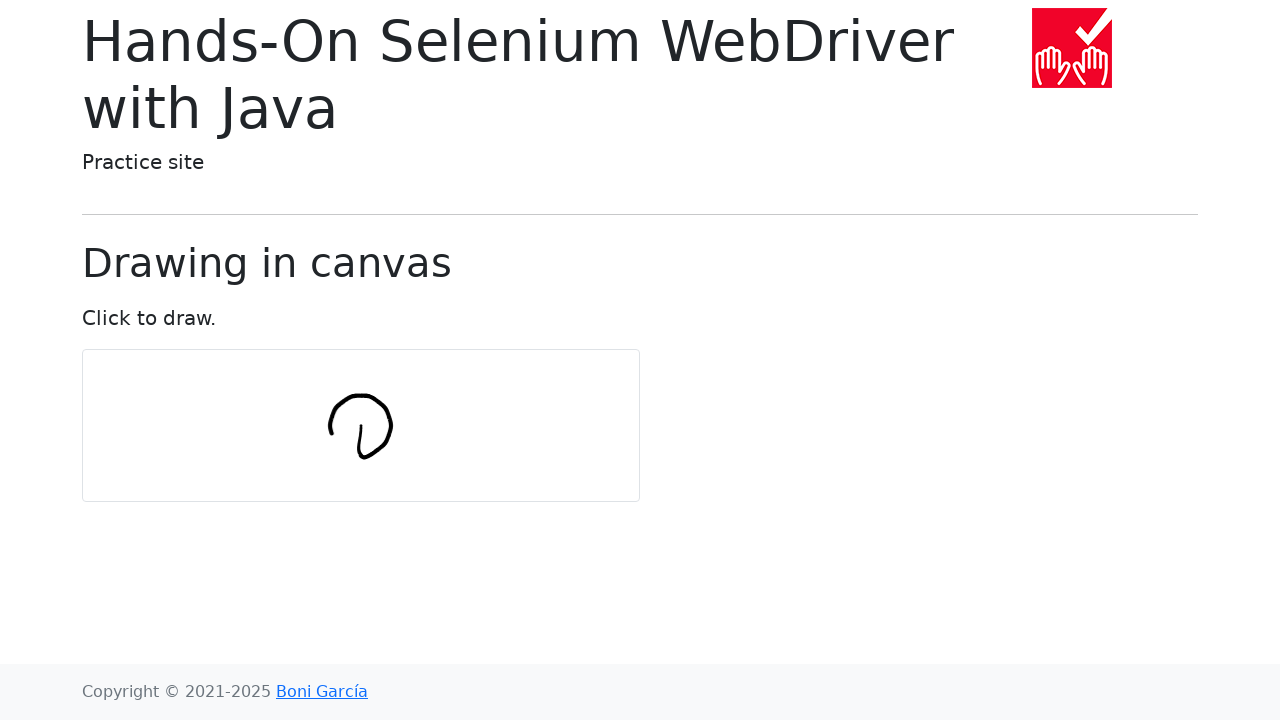

Moved mouse to circular pattern point 11 of 11 at (361, 456)
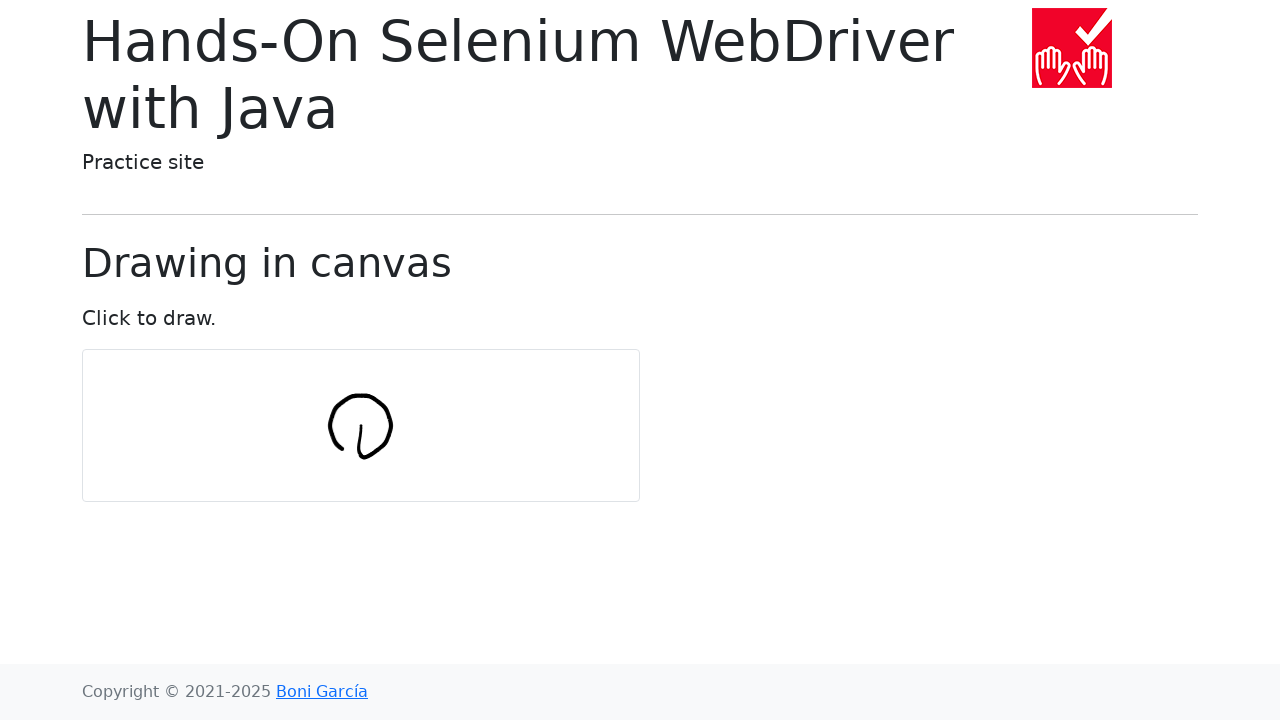

Released mouse button to complete circular drawing at (361, 456)
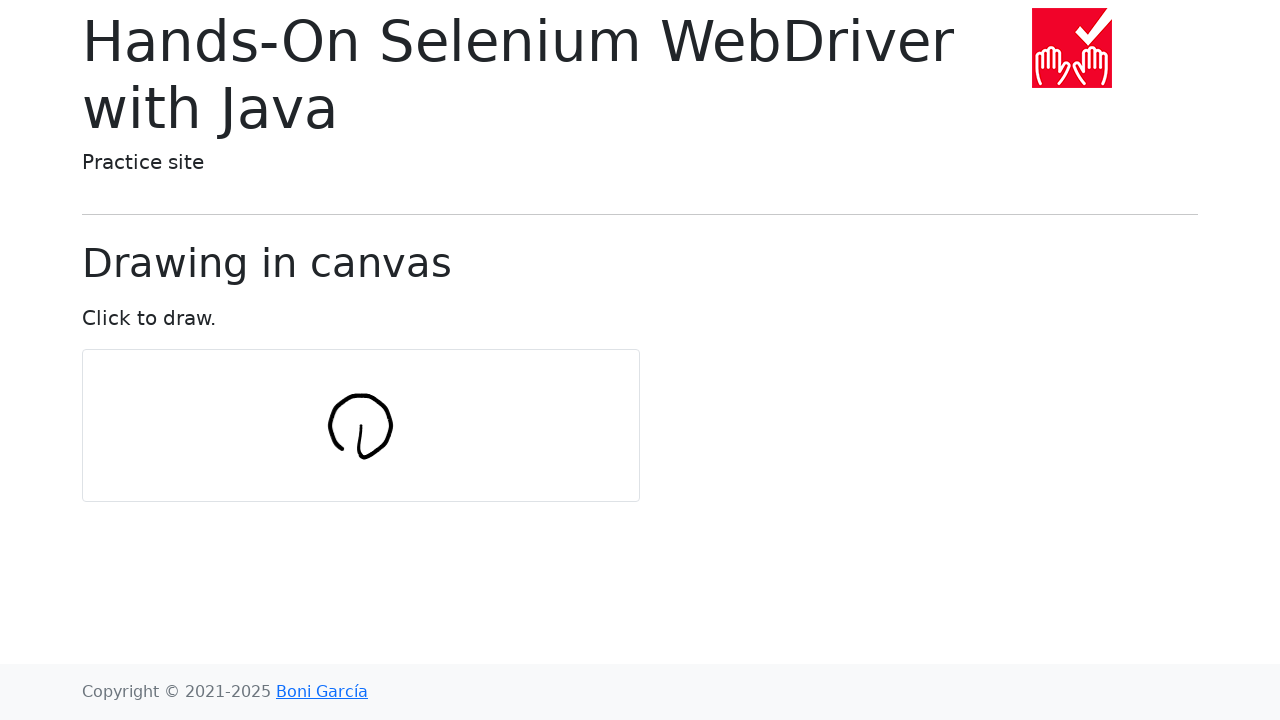

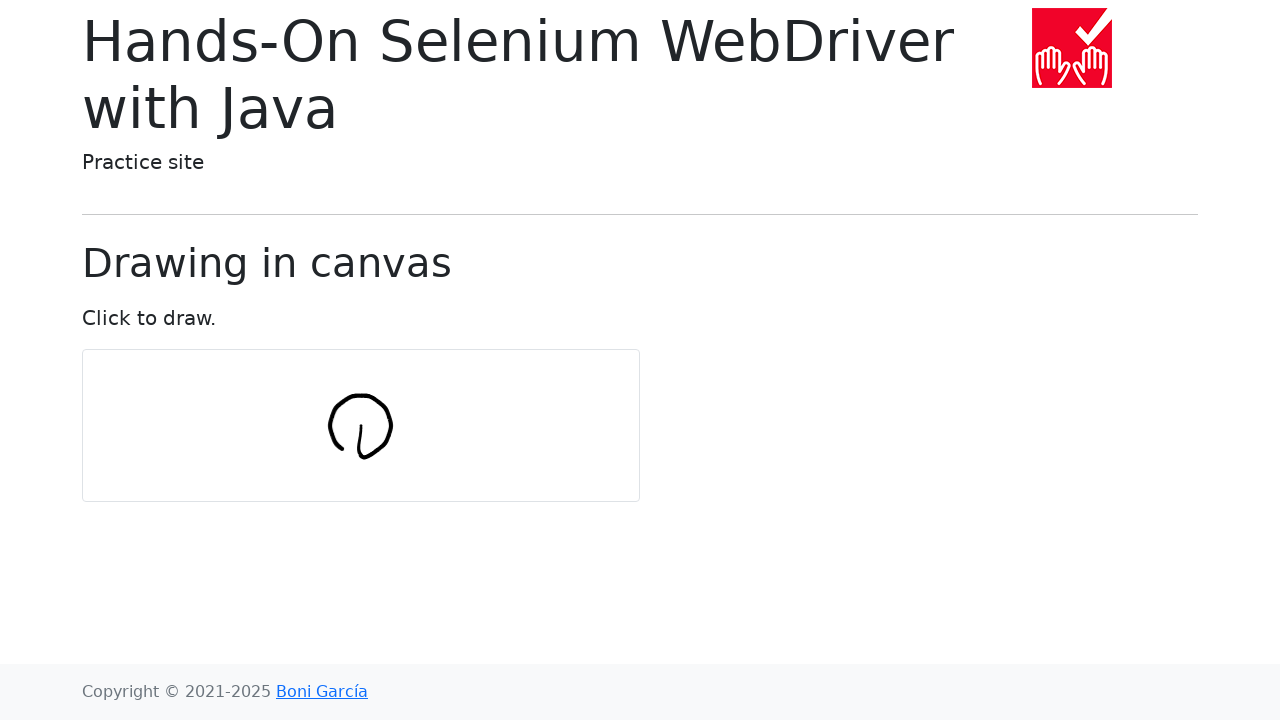